Tests static dropdown selection functionality by selecting options using different methods: by index, by visible text, and by value on a currency dropdown.

Starting URL: https://rahulshettyacademy.com/dropdownsPractise/

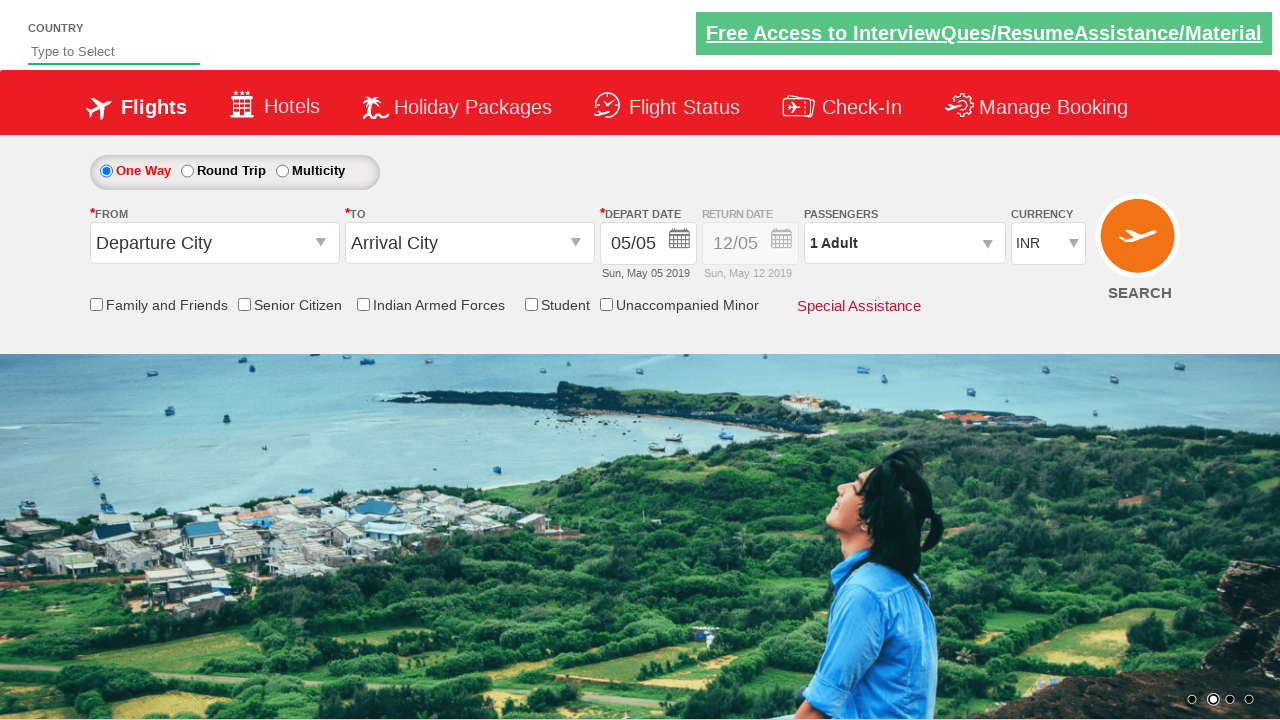

Selected currency dropdown option by index 3 (4th option) on #ctl00_mainContent_DropDownListCurrency
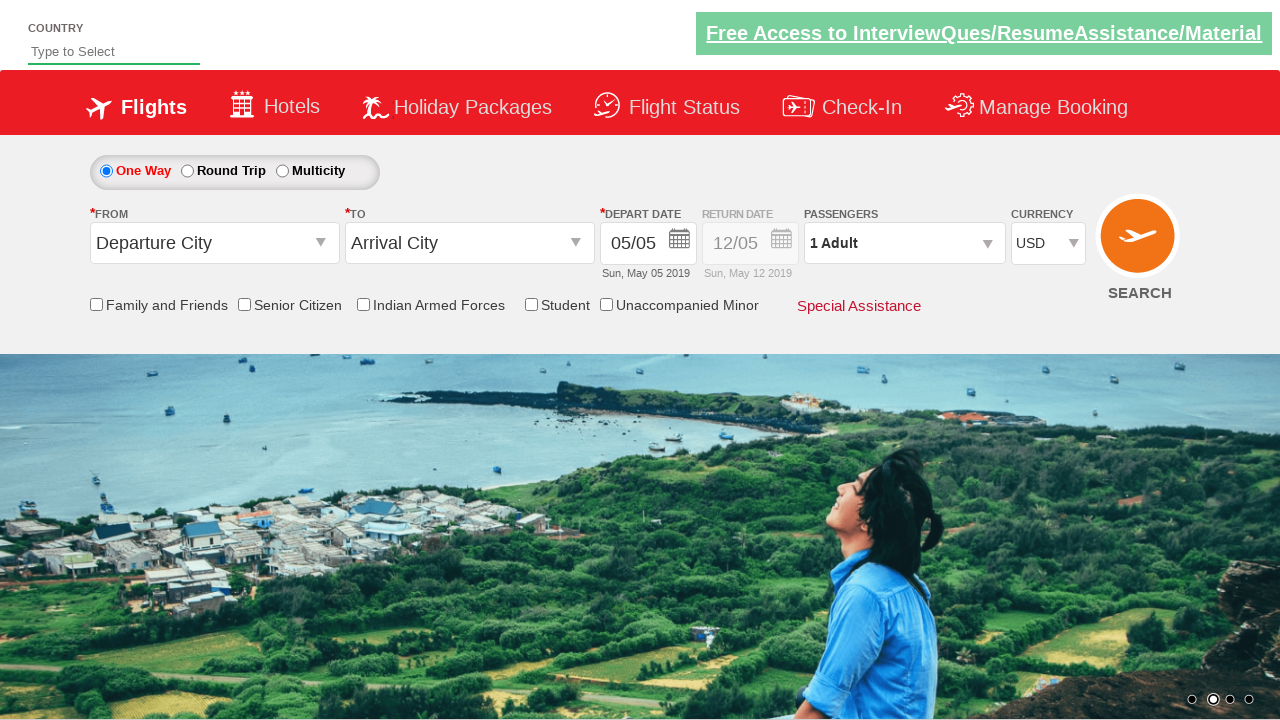

Selected currency dropdown option by visible text 'AED' on #ctl00_mainContent_DropDownListCurrency
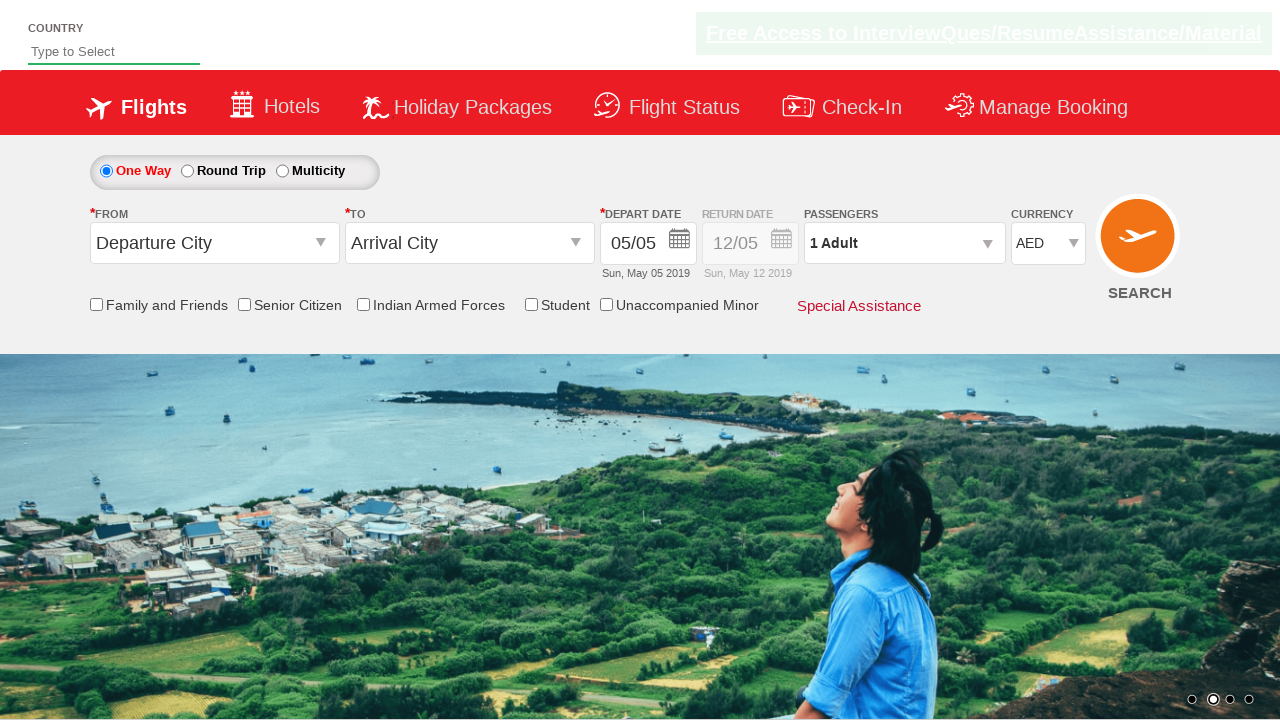

Selected currency dropdown option by value 'INR' on #ctl00_mainContent_DropDownListCurrency
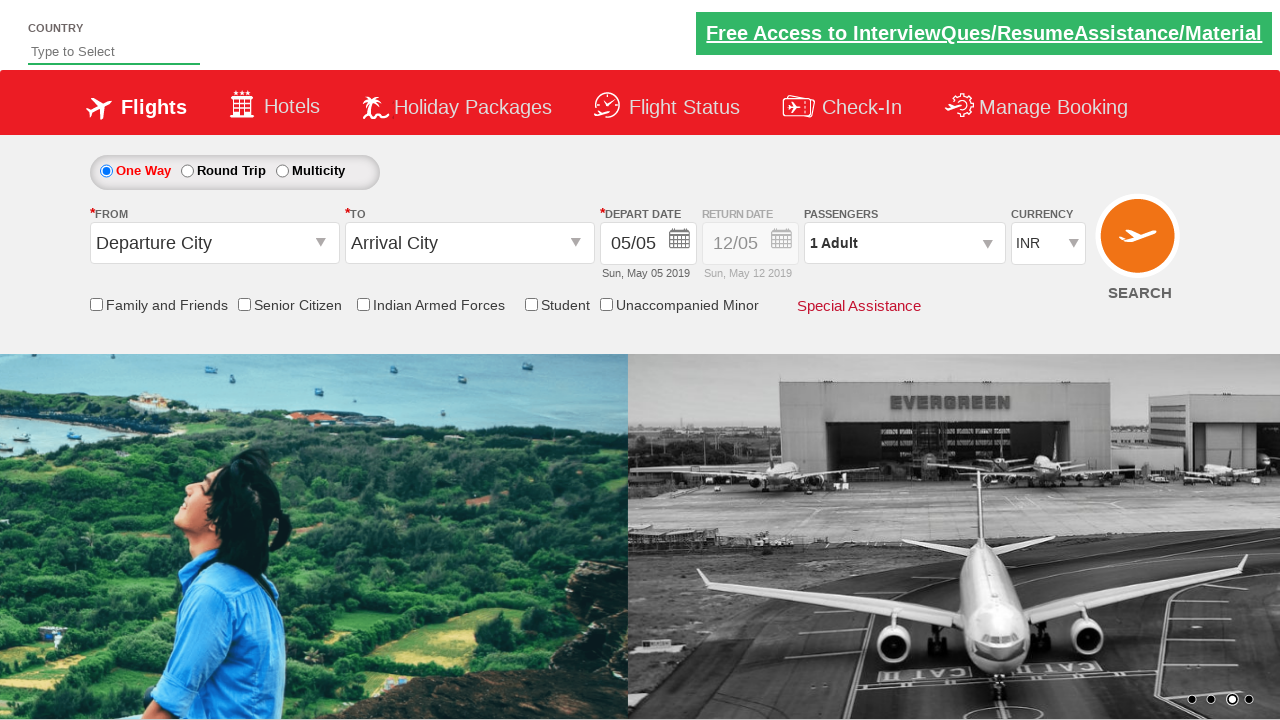

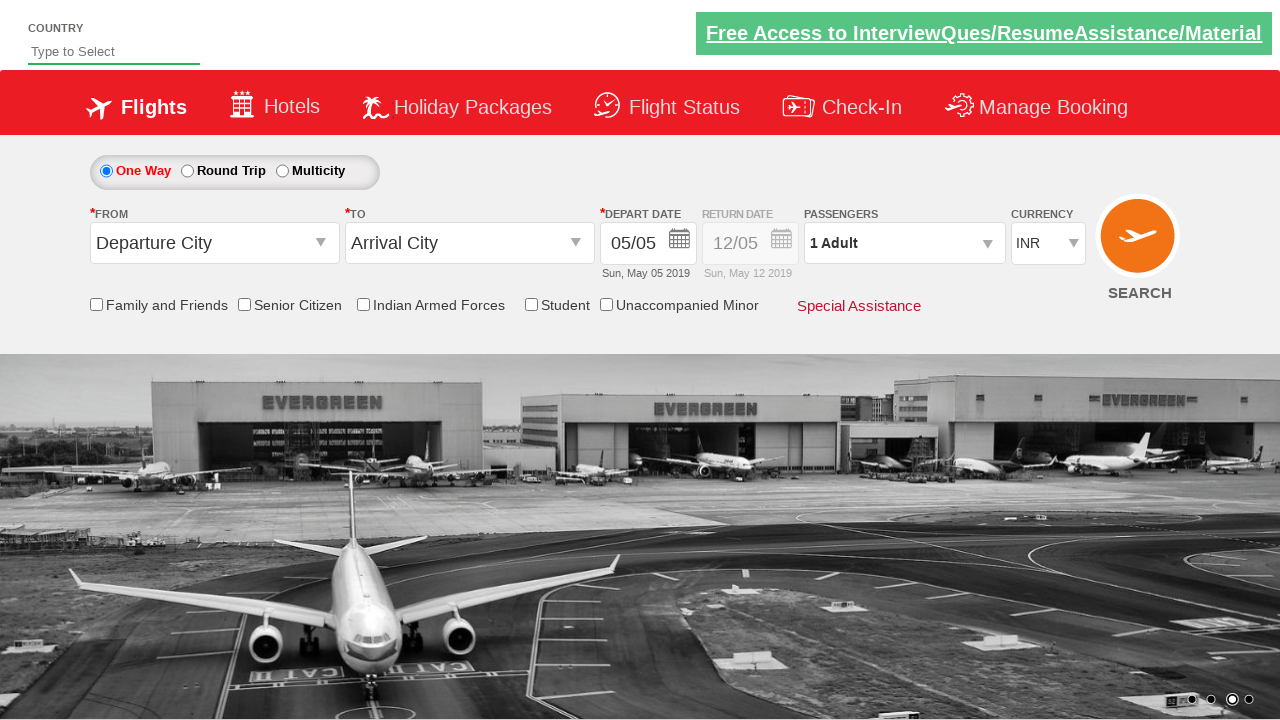